Tests that todo data persists after page reload

Starting URL: https://demo.playwright.dev/todomvc

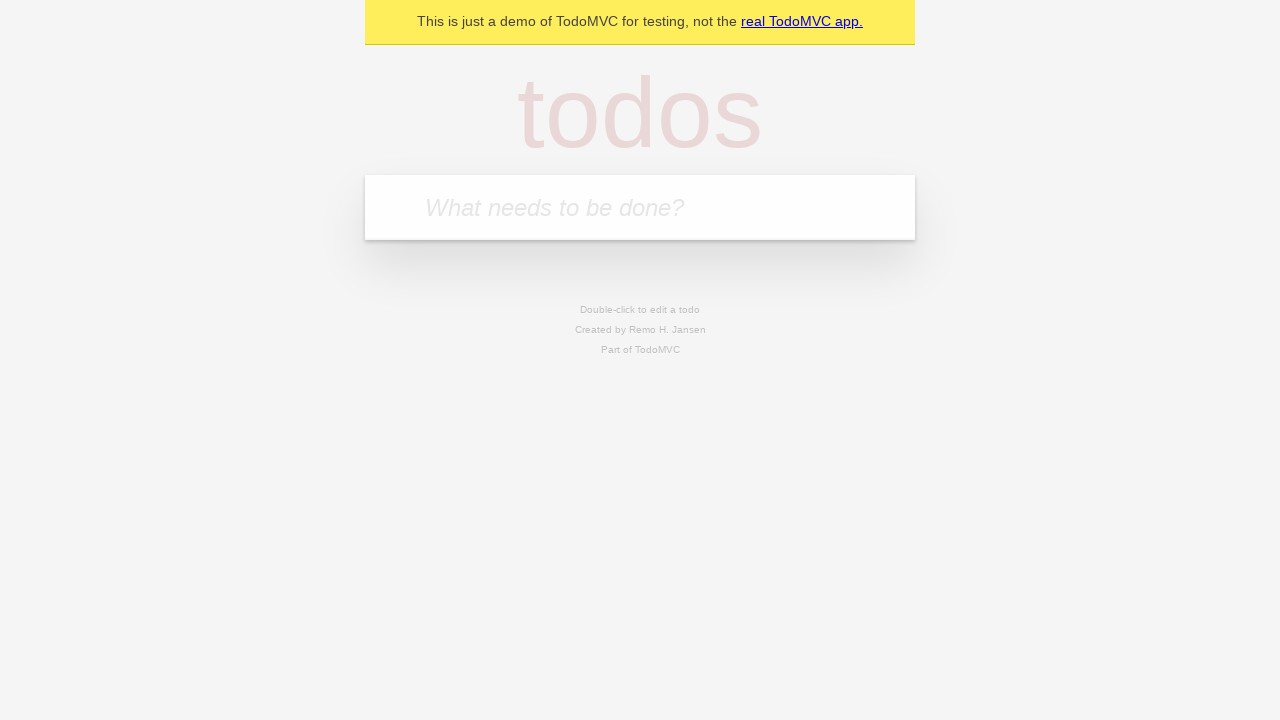

Filled first todo input with 'buy some cheese' on .new-todo
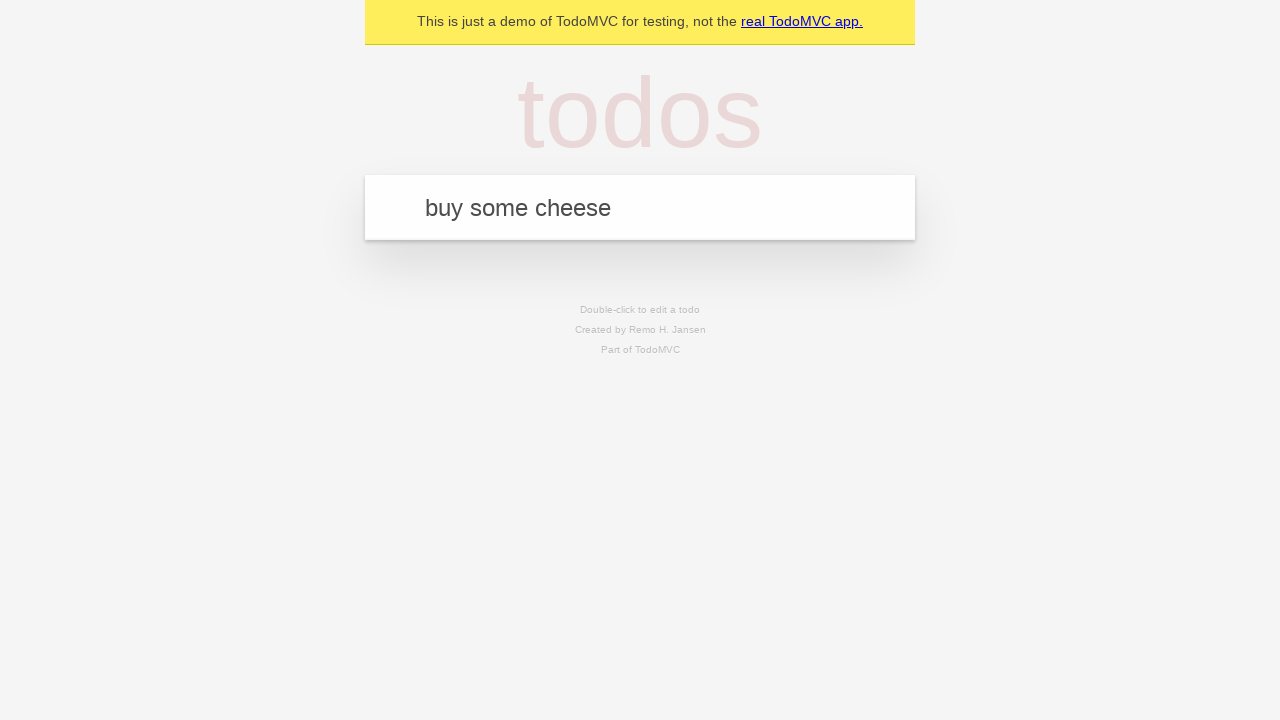

Pressed Enter to create first todo item on .new-todo
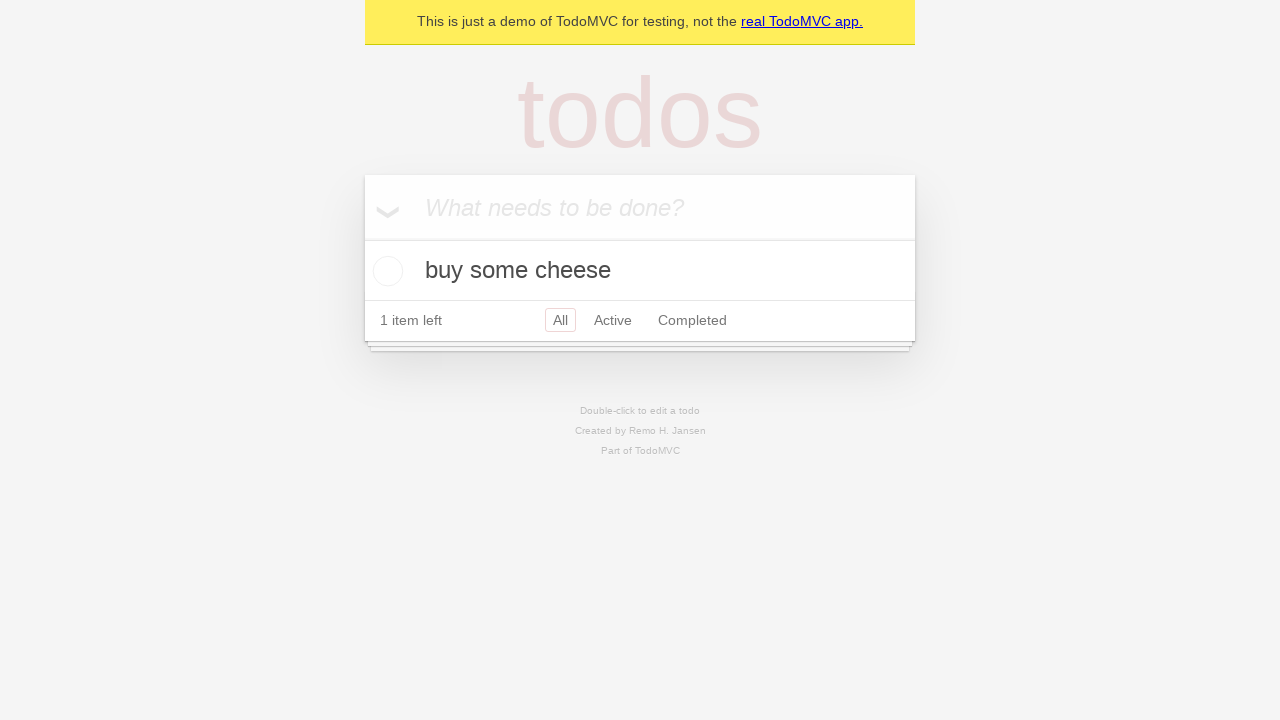

Filled second todo input with 'feed the cat' on .new-todo
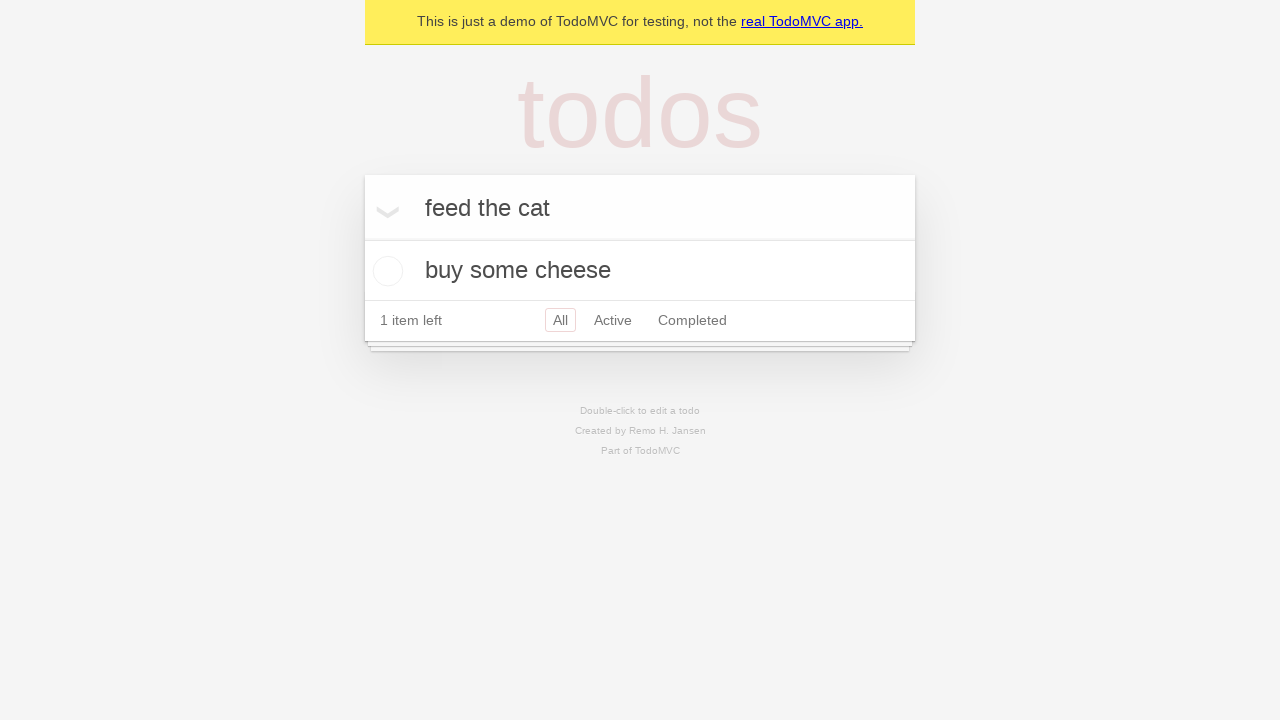

Pressed Enter to create second todo item on .new-todo
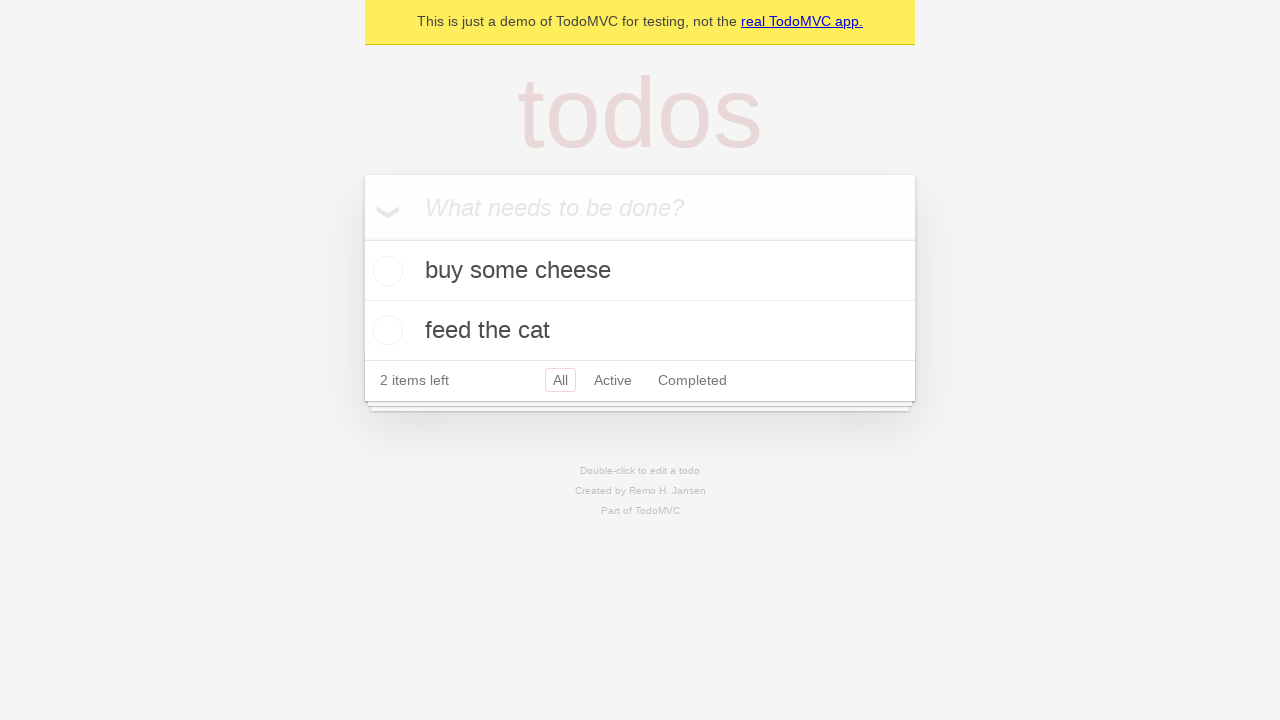

Located all todo items in the list
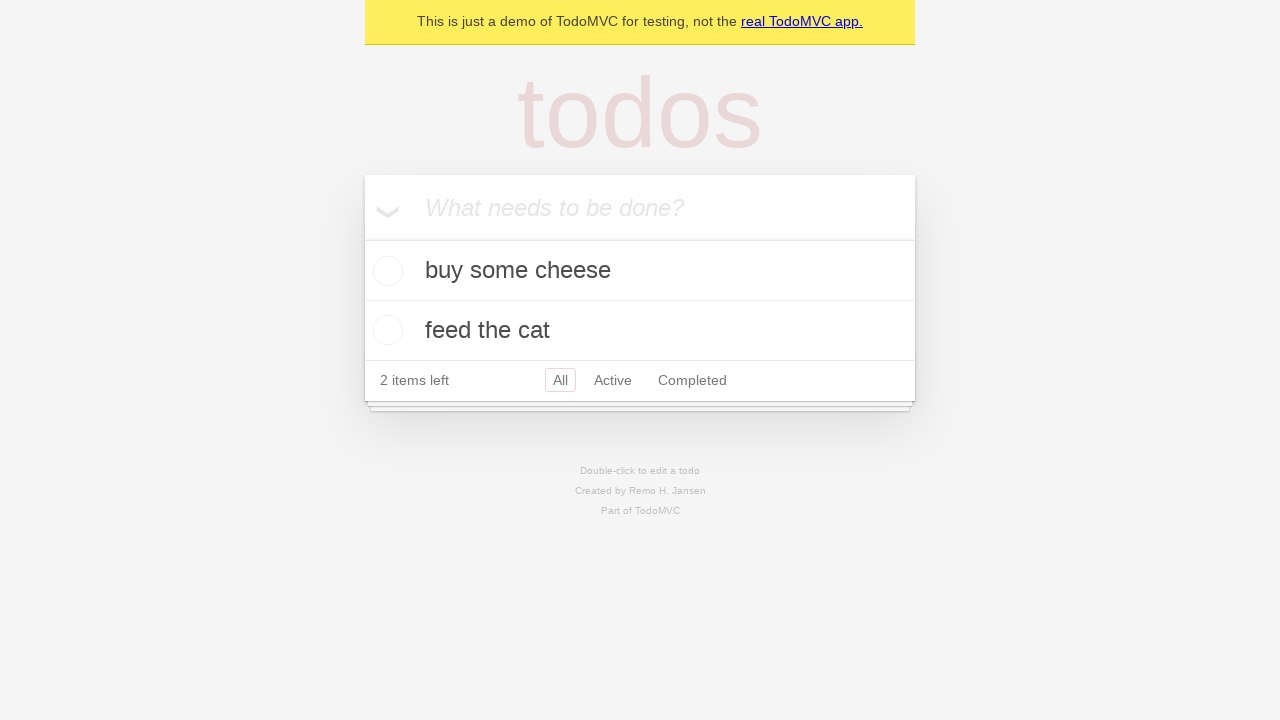

Checked the first todo item at (385, 271) on .todo-list li >> nth=0 >> .toggle
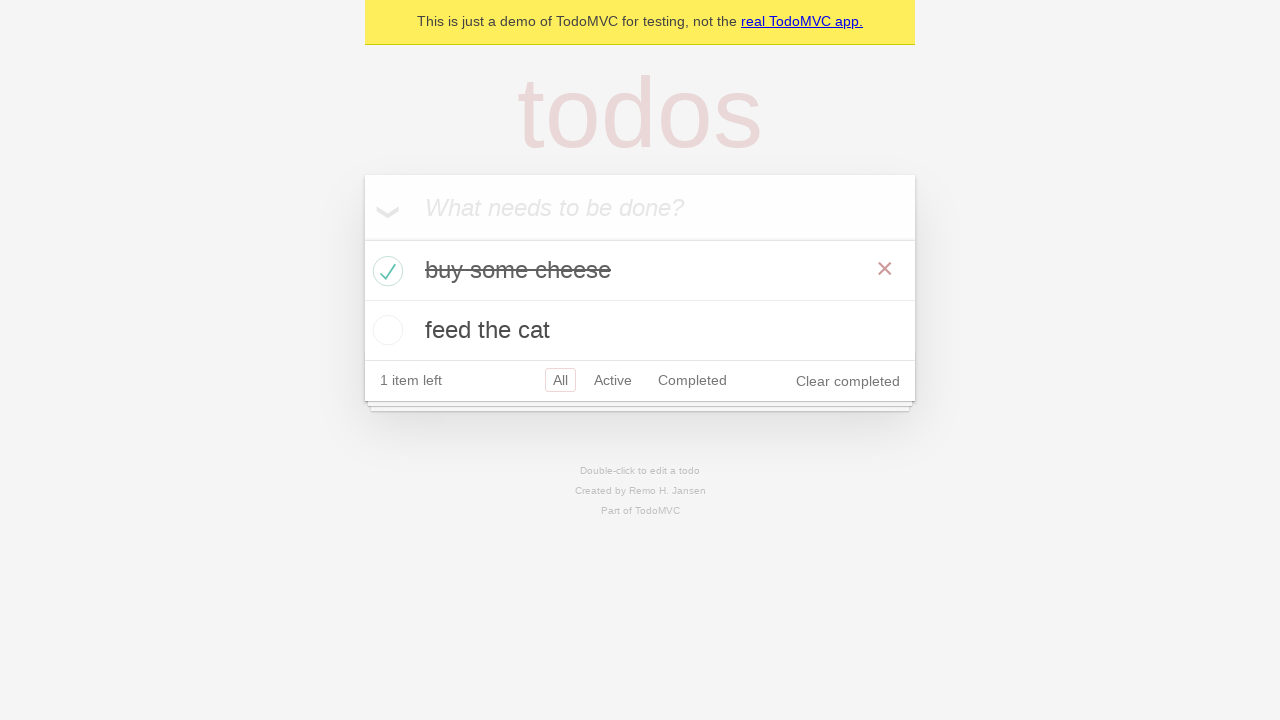

Reloaded the page to test data persistence
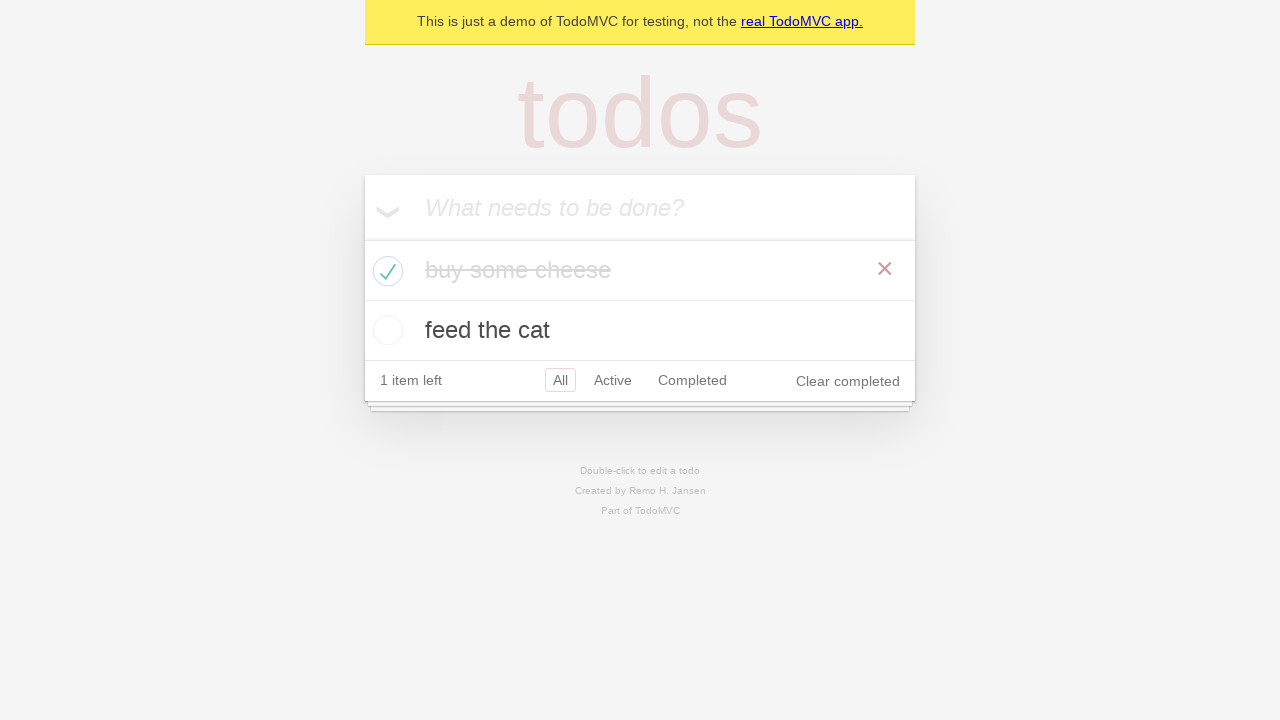

Verified todo items persisted after page reload
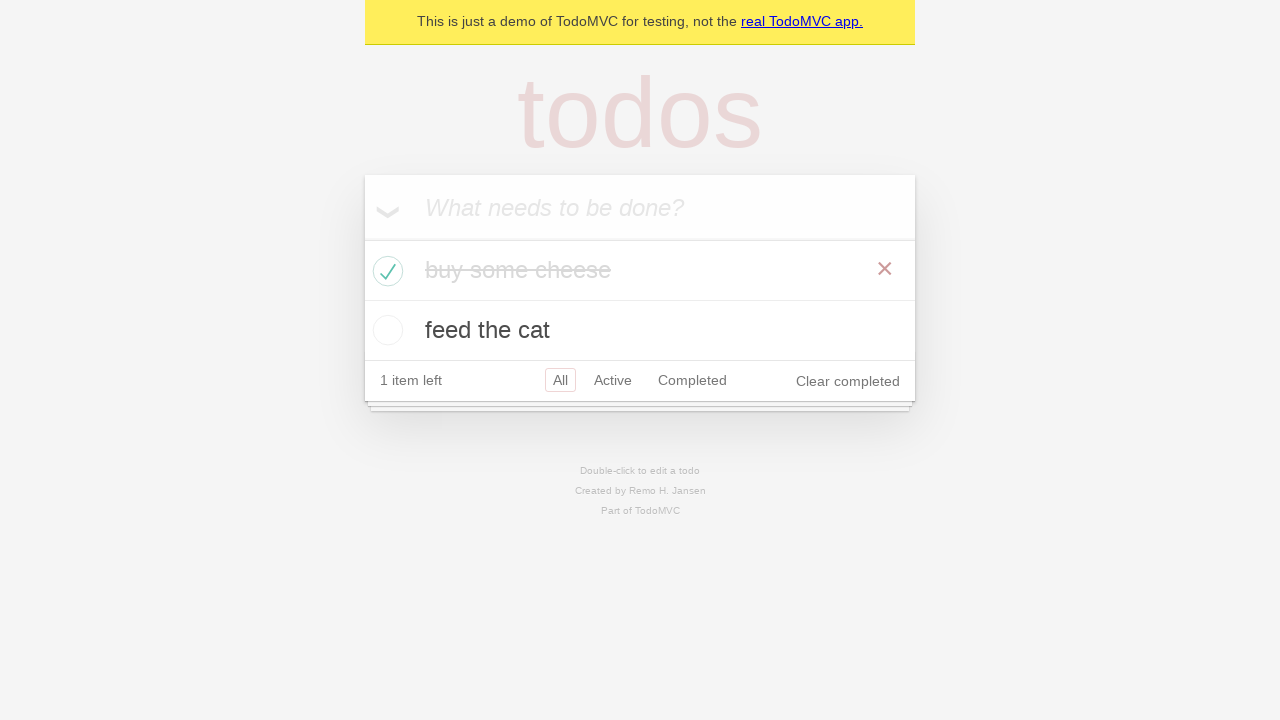

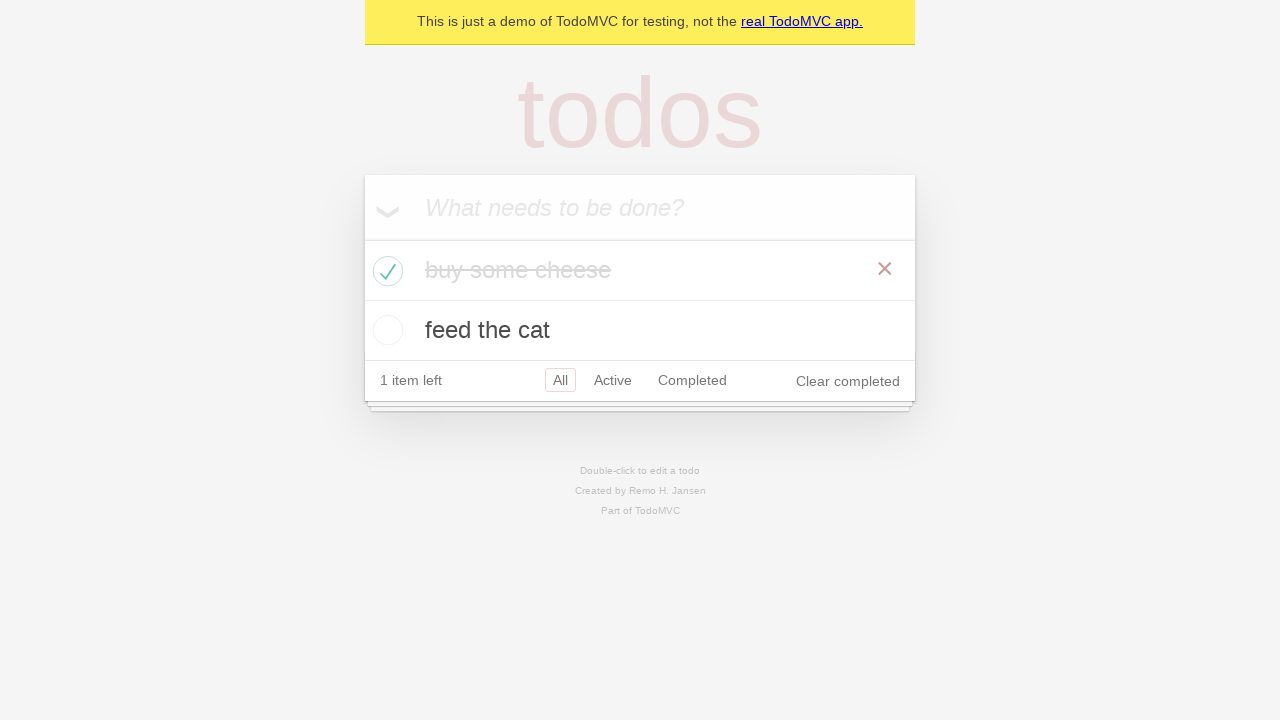